Tests basic navigation by visiting the Rahul Shetty Academy homepage and then navigating to the Selenium Practice page.

Starting URL: https://rahulshettyacademy.com/

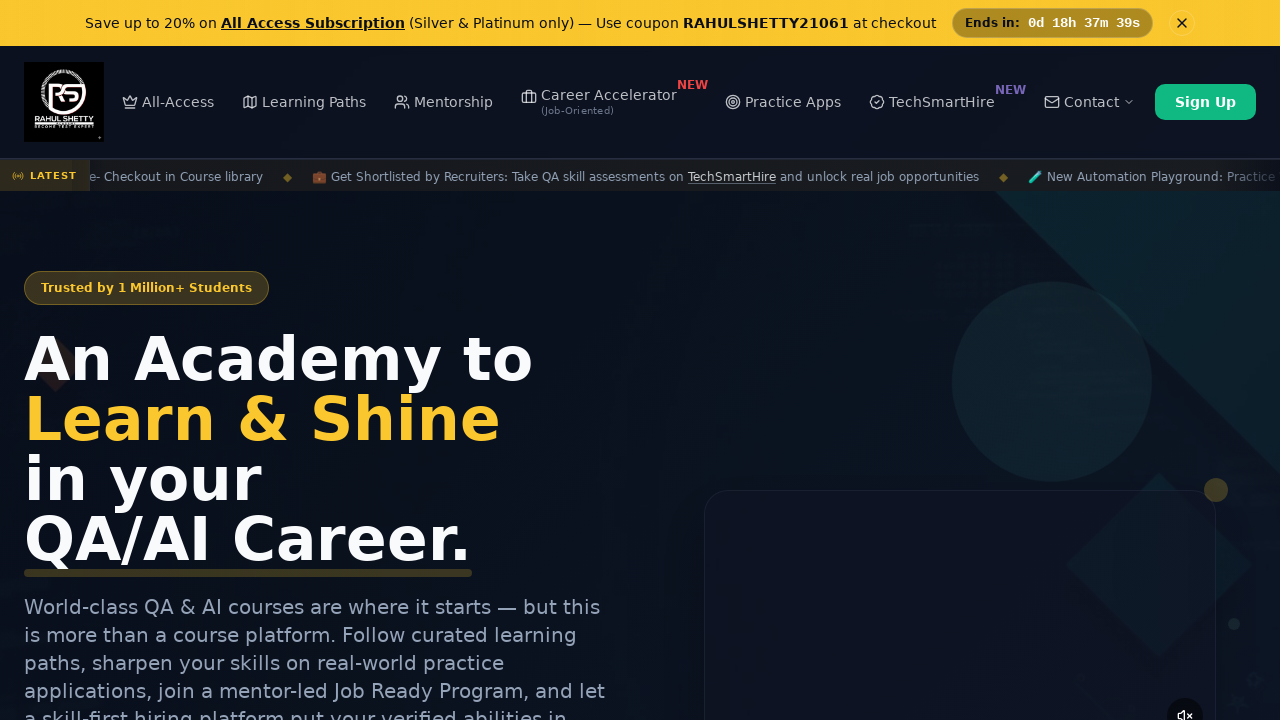

Navigated to Rahul Shetty Academy Selenium Practice page
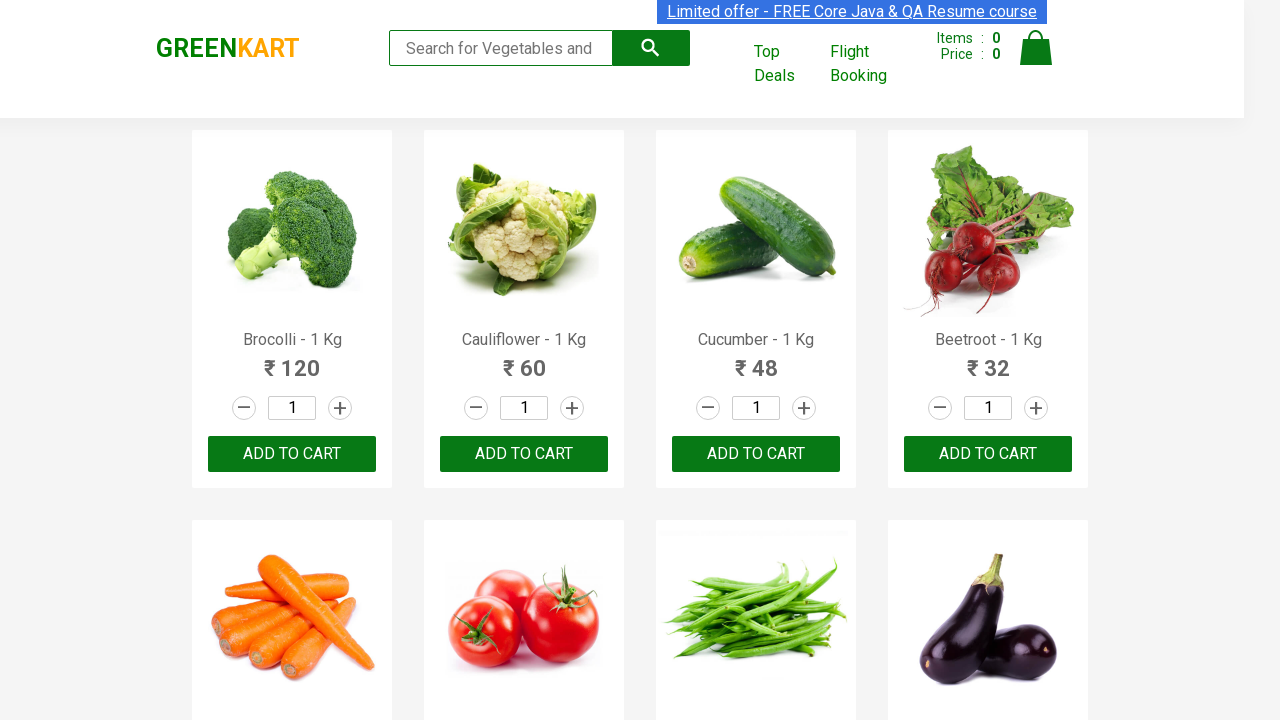

Page DOM content loaded successfully
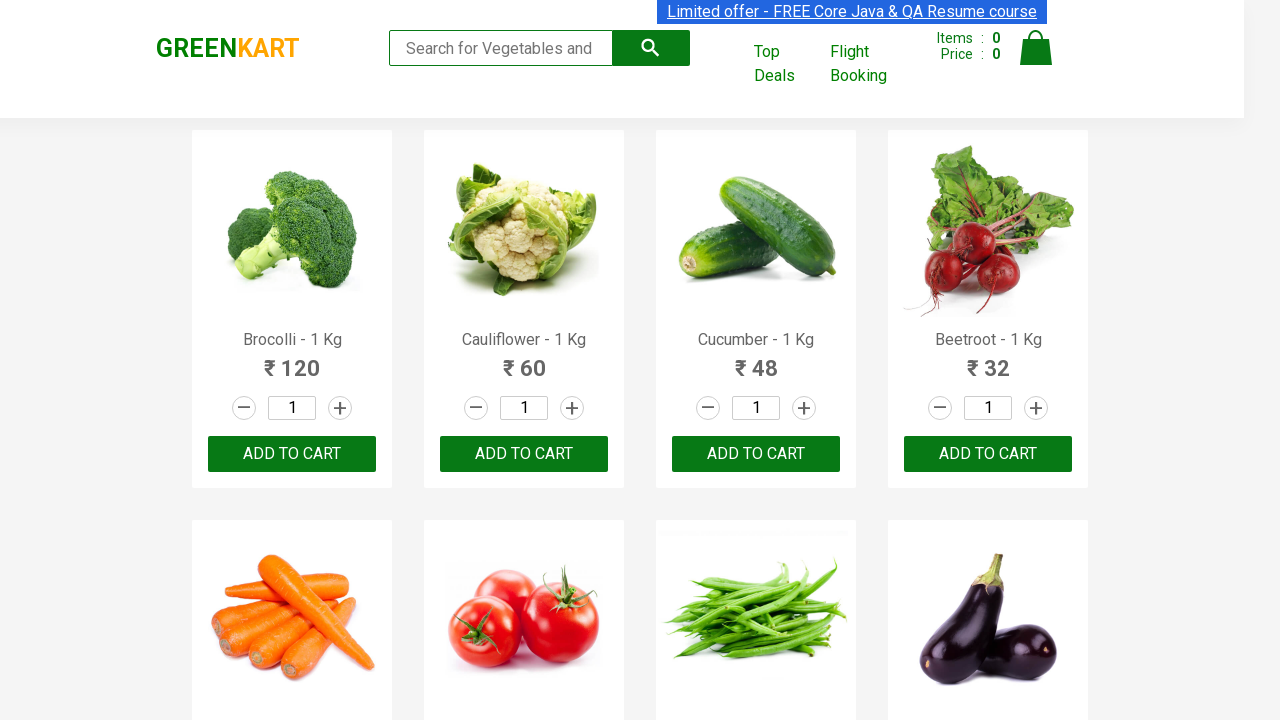

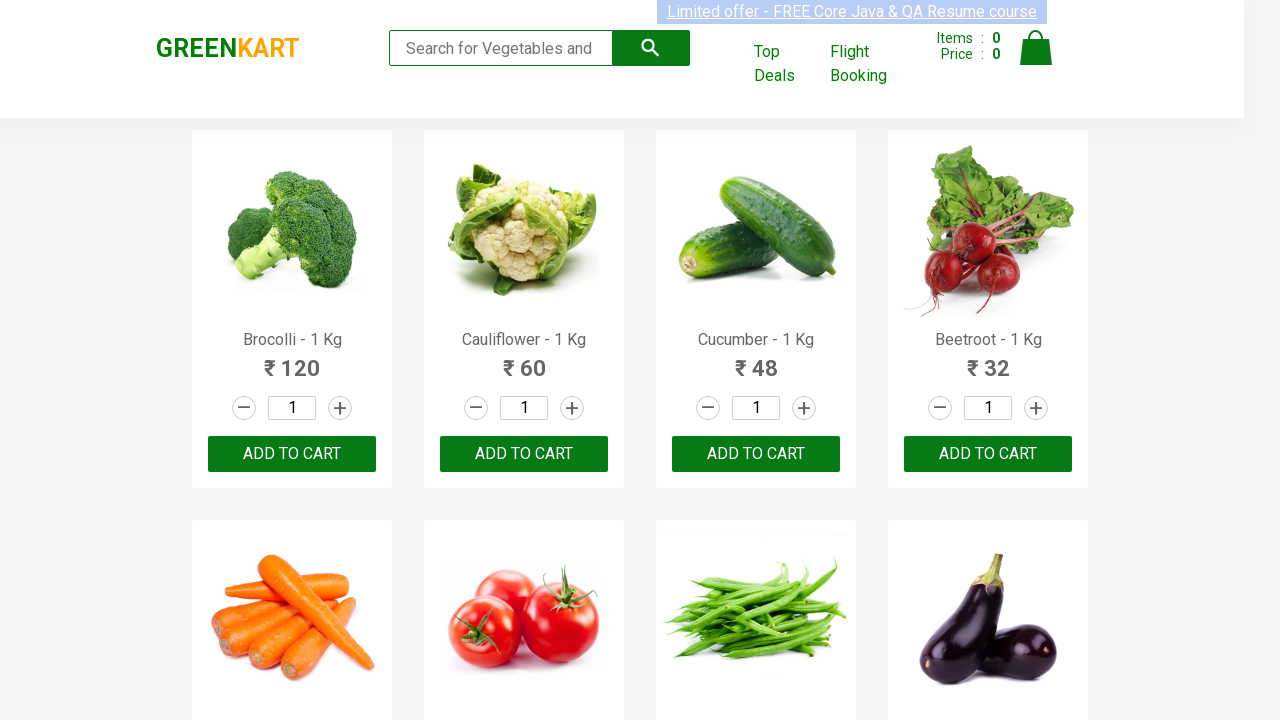